Tests form interactions on an Angular practice page by checking checkboxes, selecting gender, filling password, submitting the form, and then navigating to shop to add a product to cart.

Starting URL: https://rahulshettyacademy.com/angularpractice/

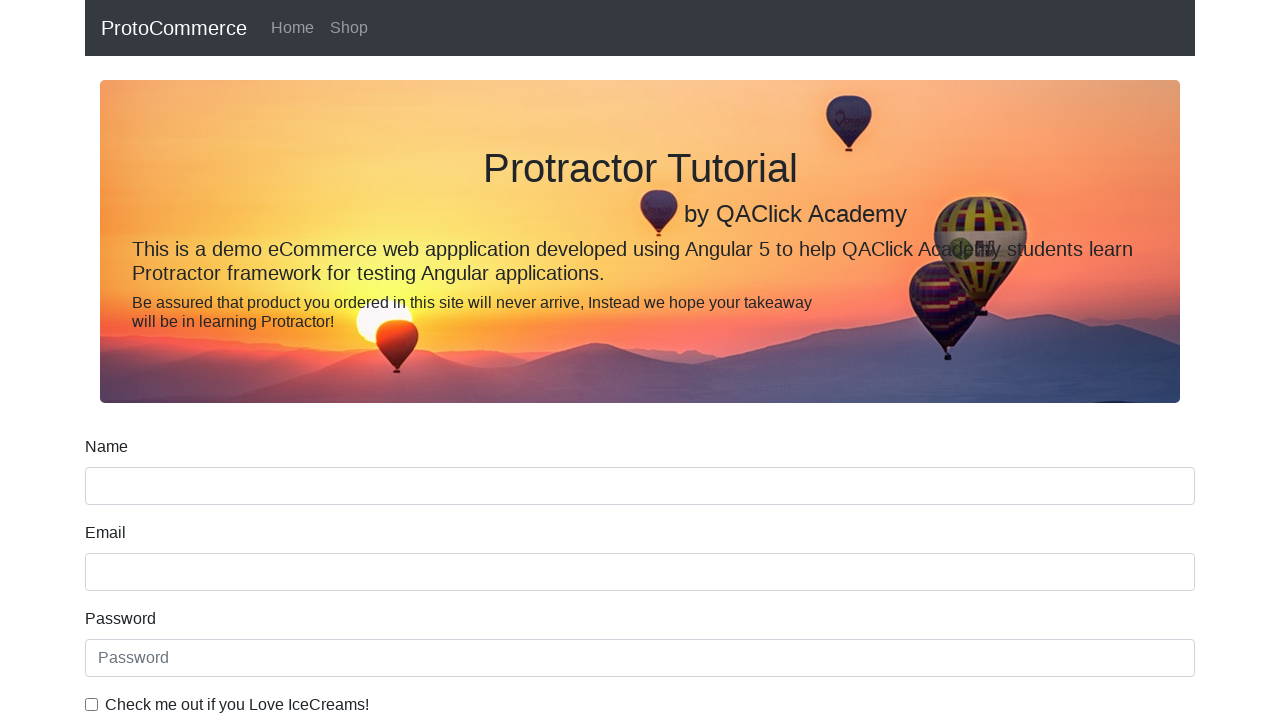

Checked 'I love ice creams' checkbox at (92, 704) on internal:label="Check me out if you Love IceCreams!"i
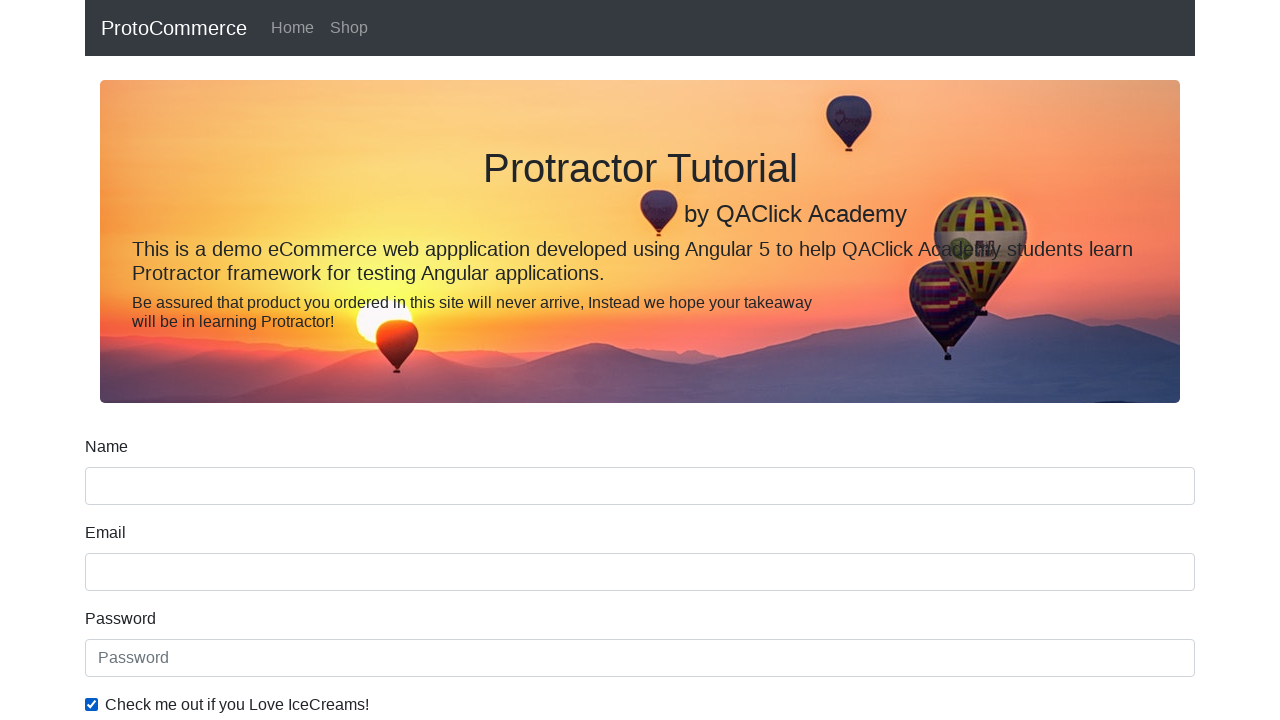

Selected 'Employed' radio button at (326, 360) on internal:label="Employed"i
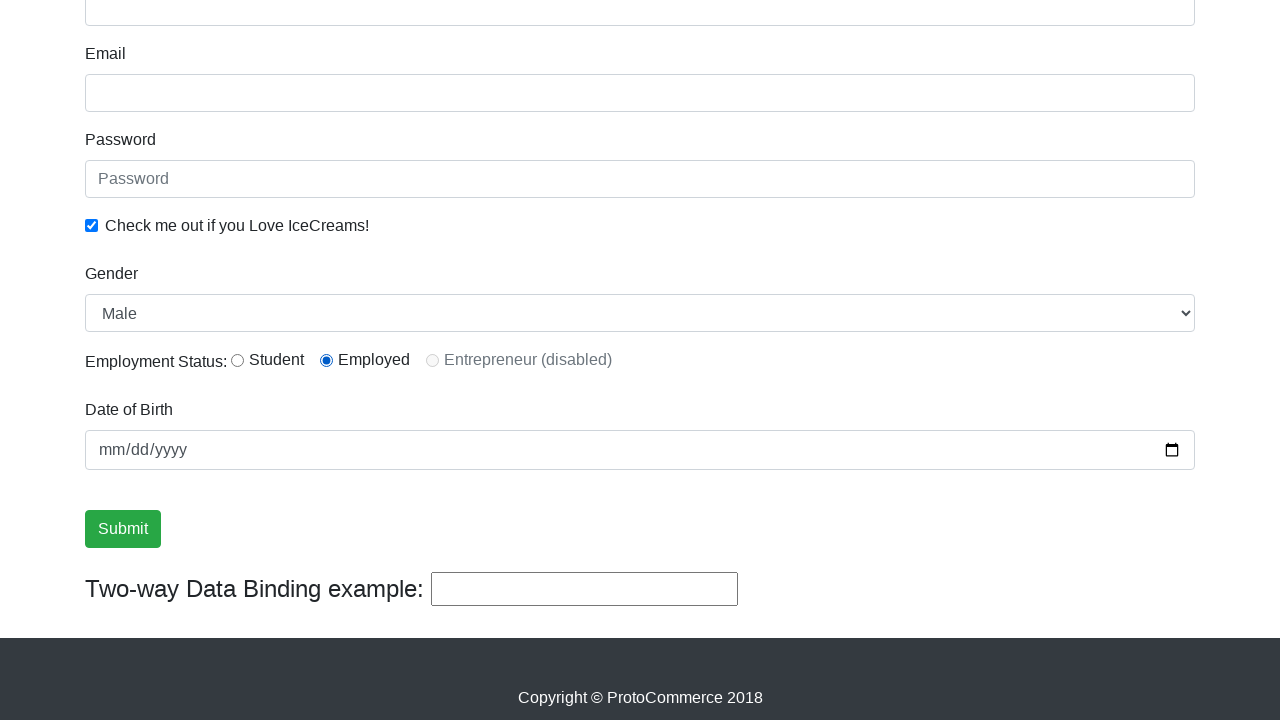

Selected 'Female' from Gender dropdown on internal:label="Gender"i
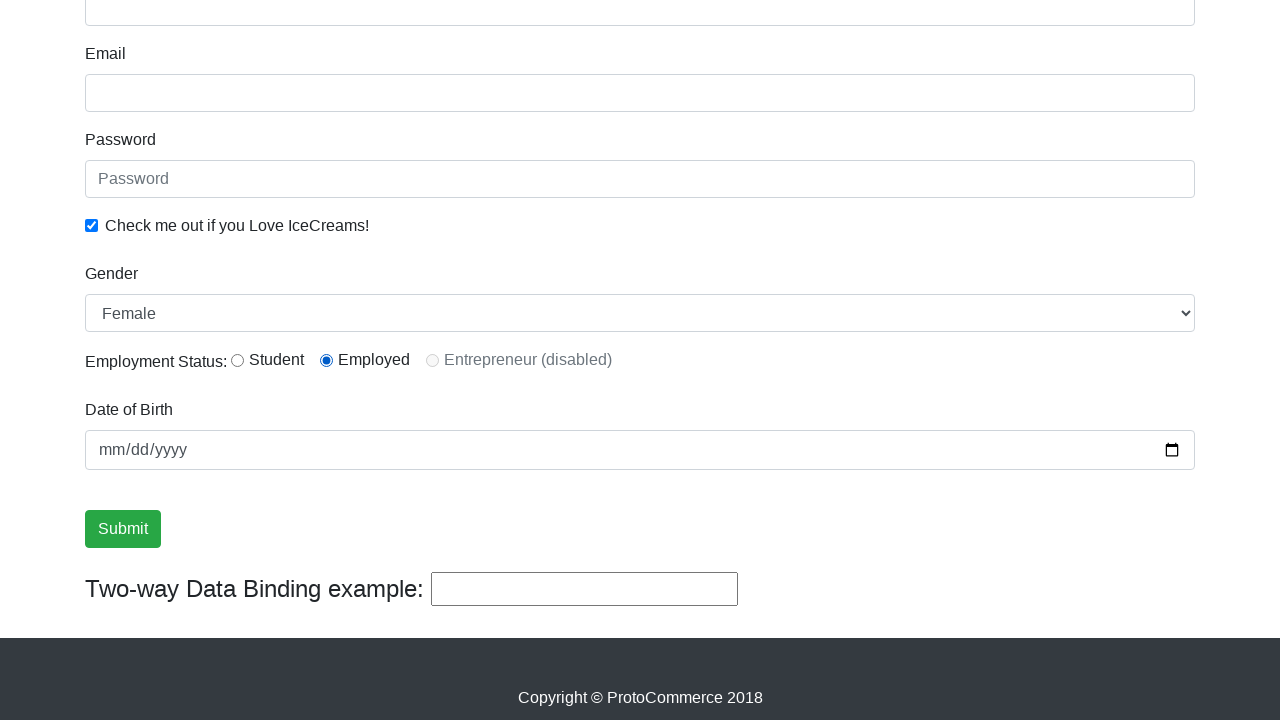

Filled password field with 'one@123' on internal:attr=[placeholder="Password"i]
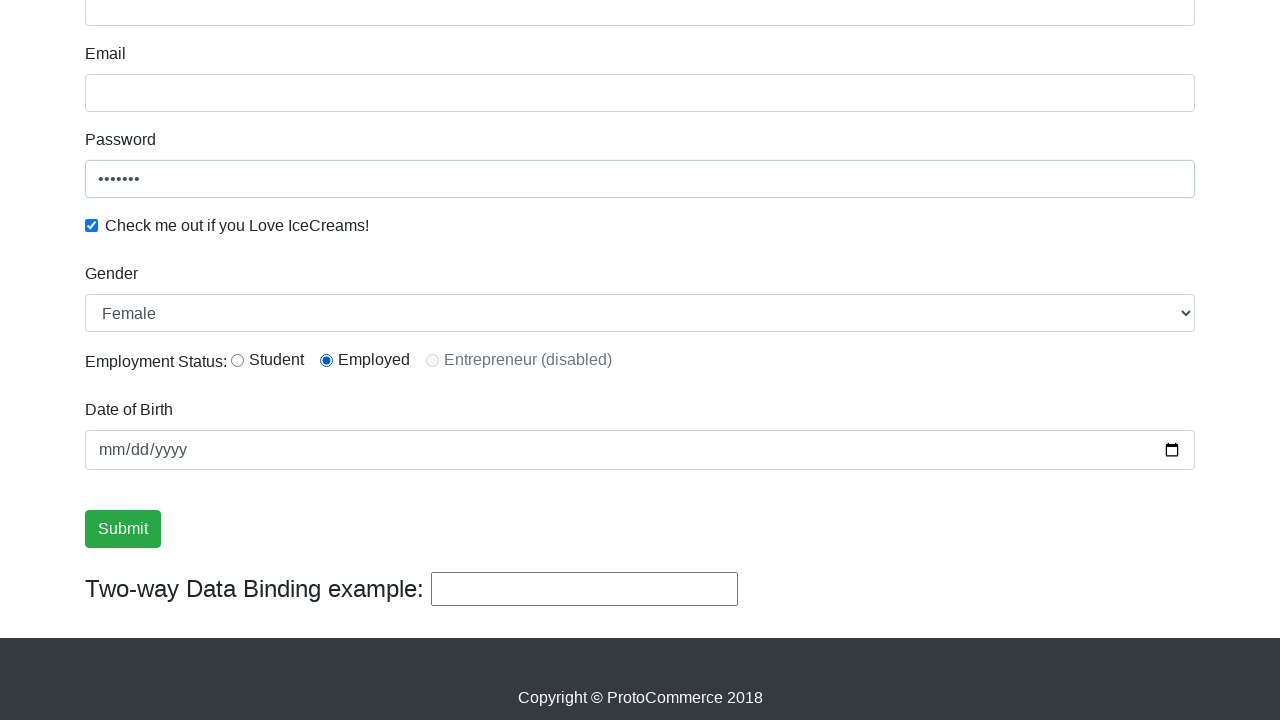

Clicked Submit button to submit form at (123, 529) on internal:role=button[name="Submit"i]
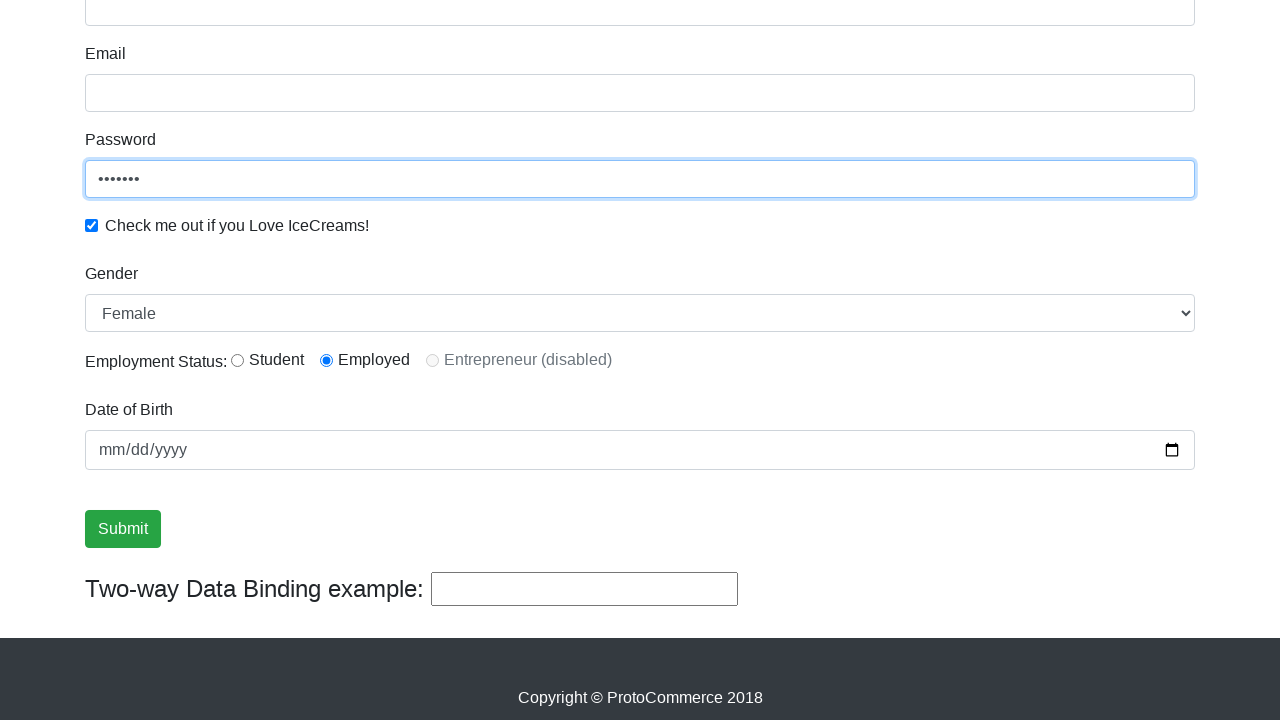

Form submission success message appeared
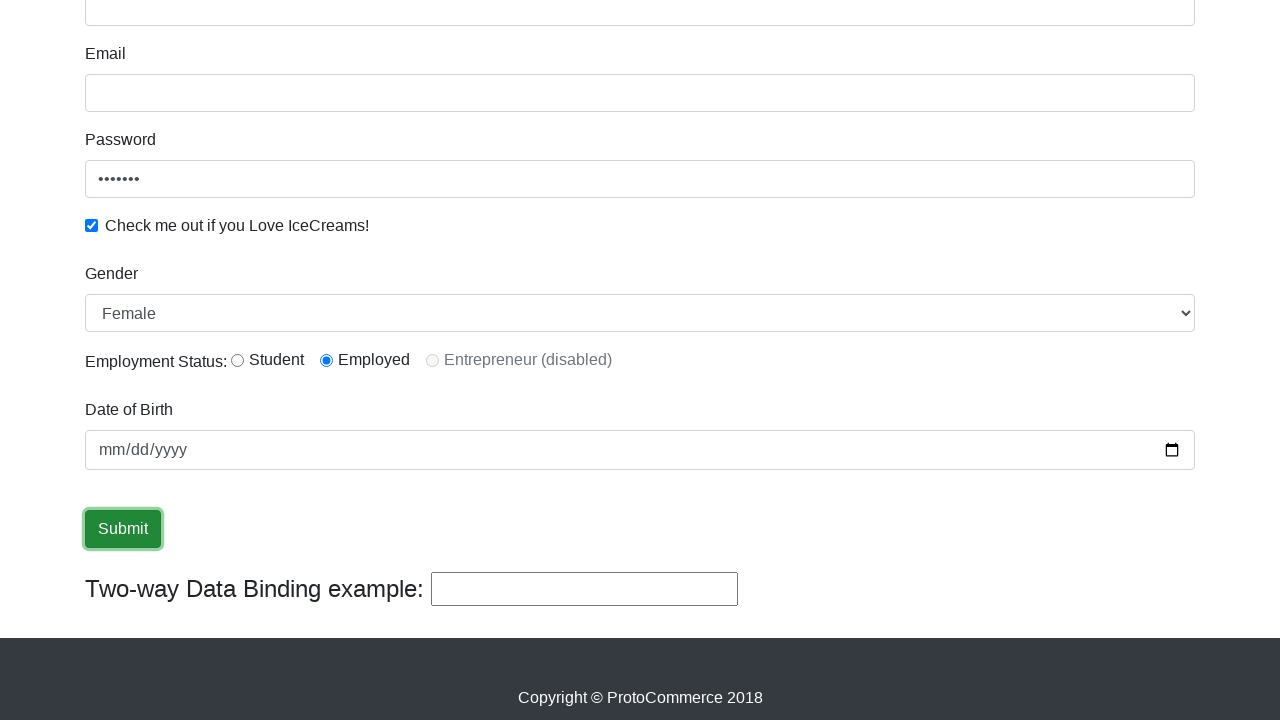

Clicked 'Shop' link to navigate to shop page at (349, 28) on internal:role=link[name="Shop"i]
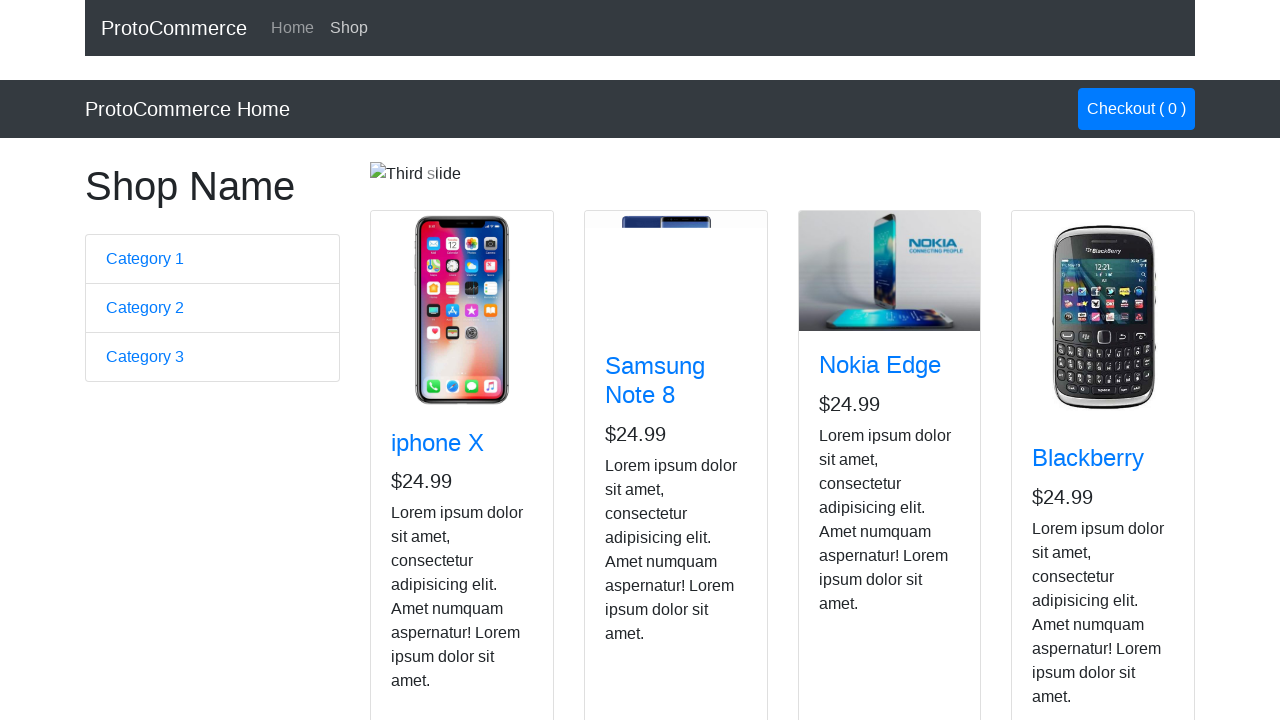

Clicked 'Add' button on Blackberry product card at (1068, 528) on app-card >> internal:has-text="Blackberry"i >> internal:role=button[name="Add"i]
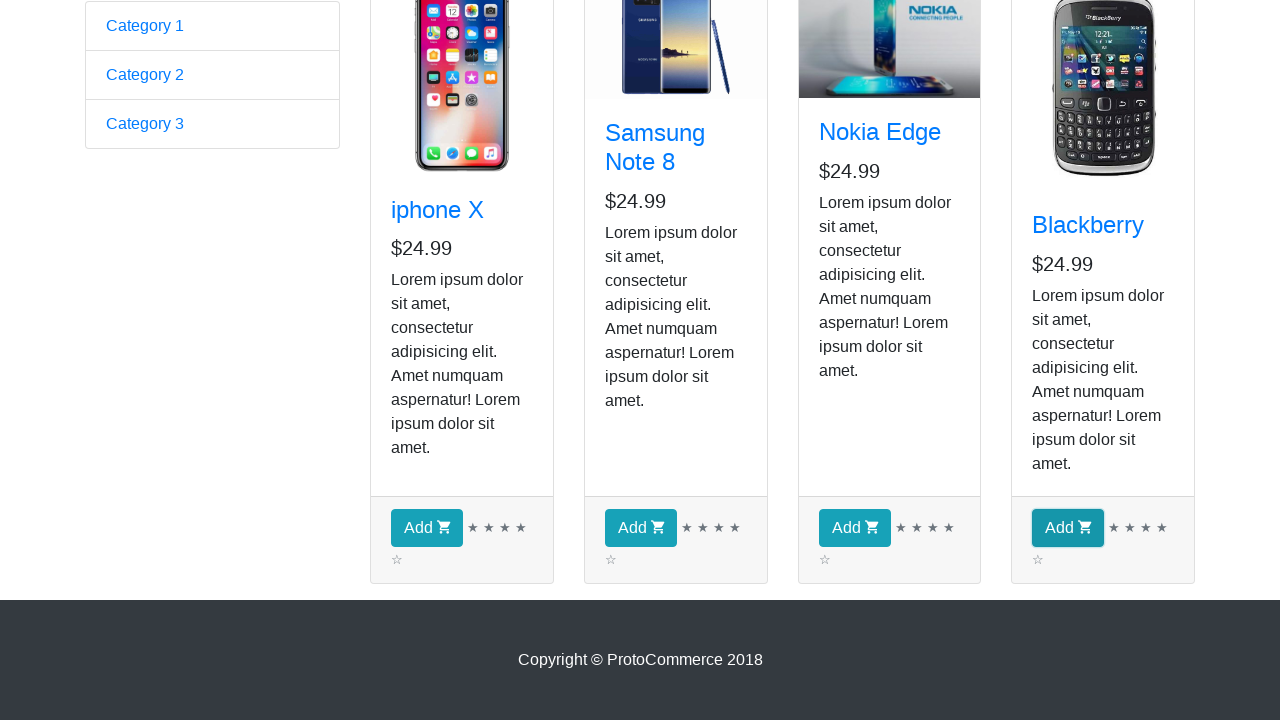

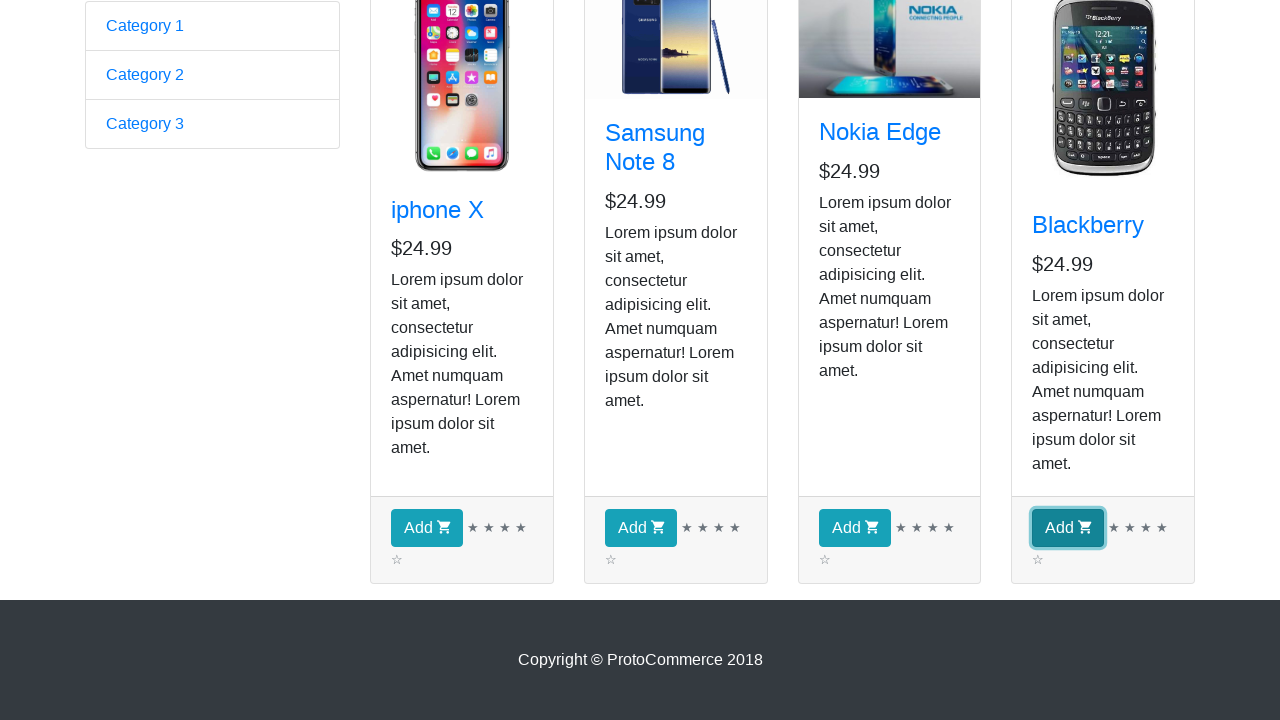